Validates that a document link element has the expected CSS class attribute

Starting URL: https://rahulshettyacademy.com/loginpagePractise/

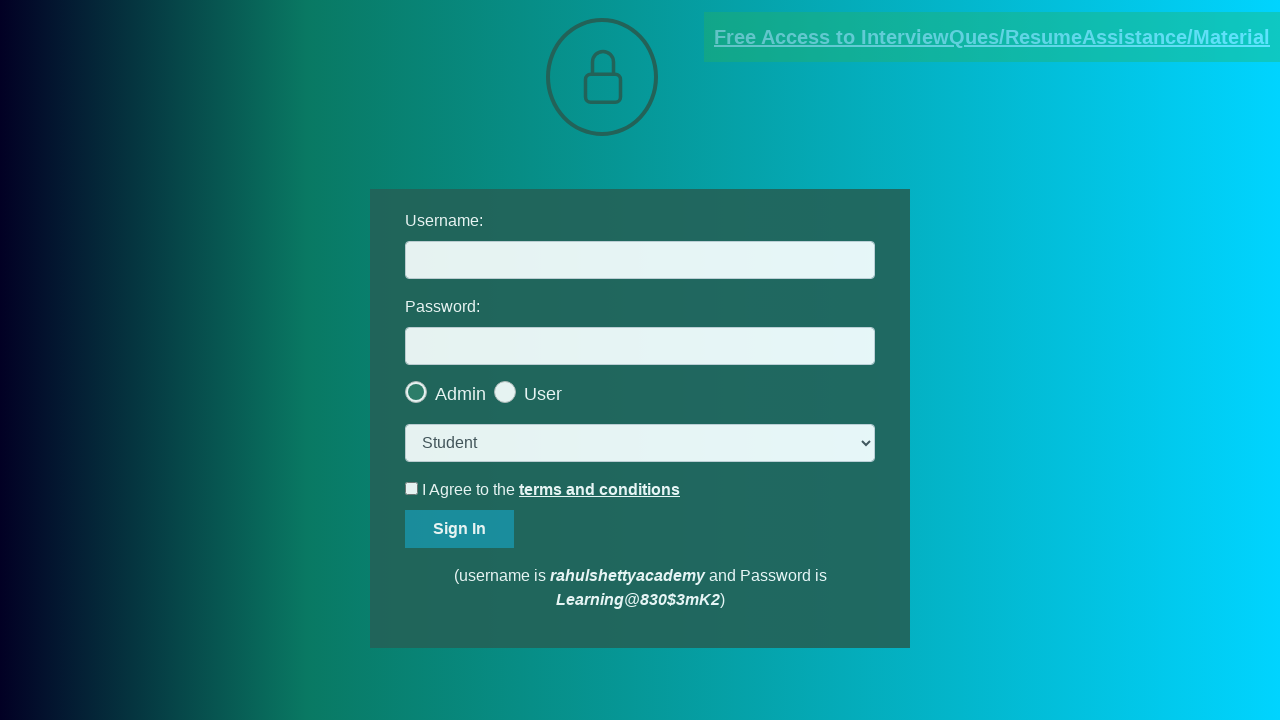

Located document link element with href containing 'documents-request'
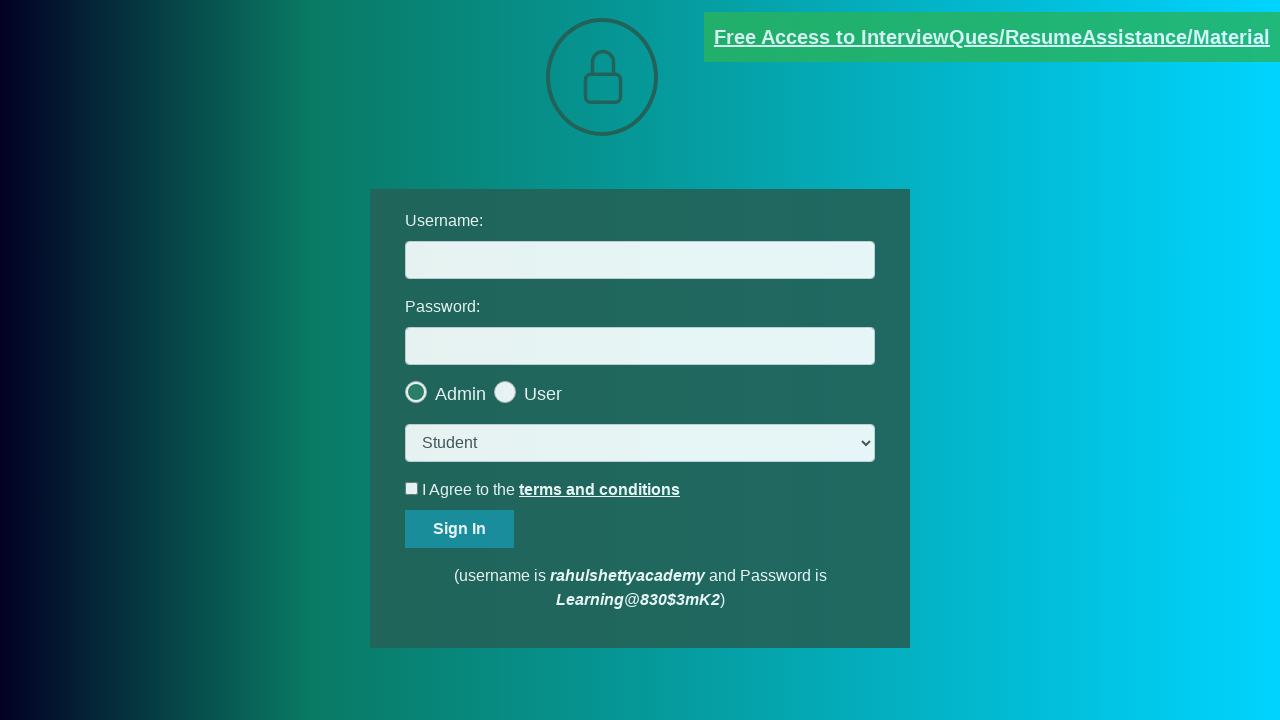

Validated that document link has CSS class attribute 'blinkingText'
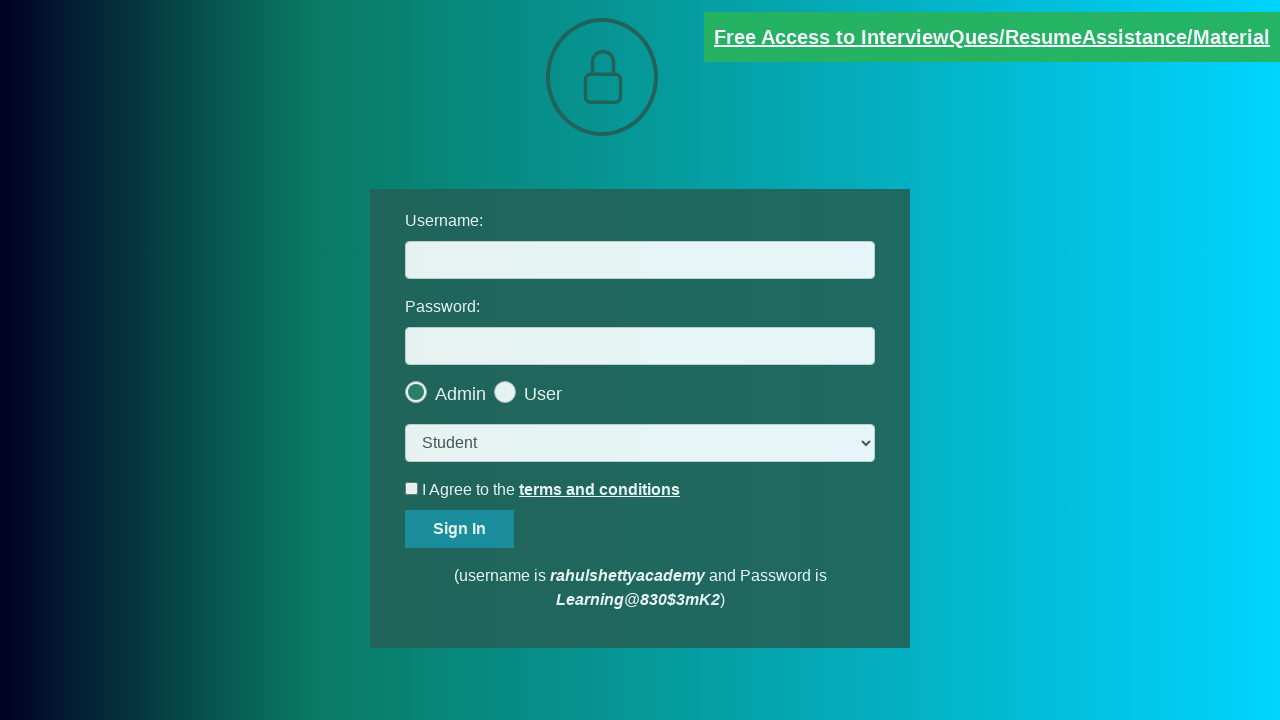

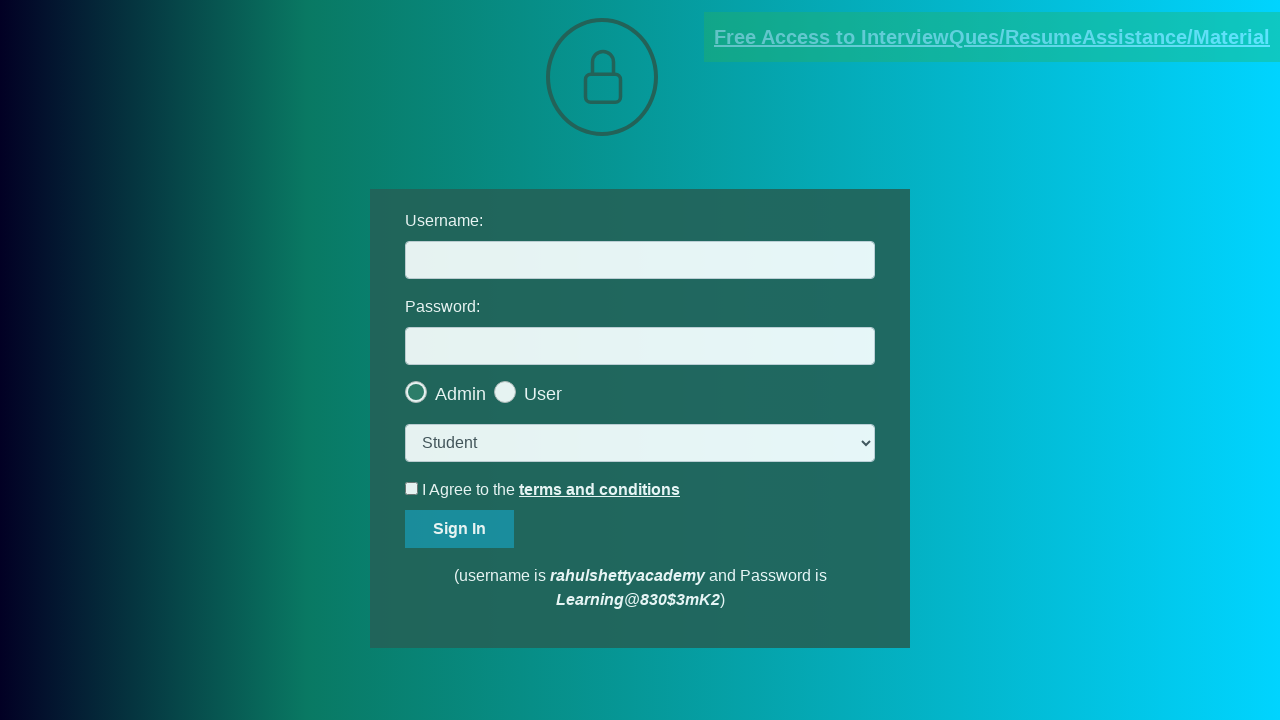